Tests a button click interaction and verifies that a success message appears after clicking

Starting URL: http://suninjuly.github.io/wait1.html

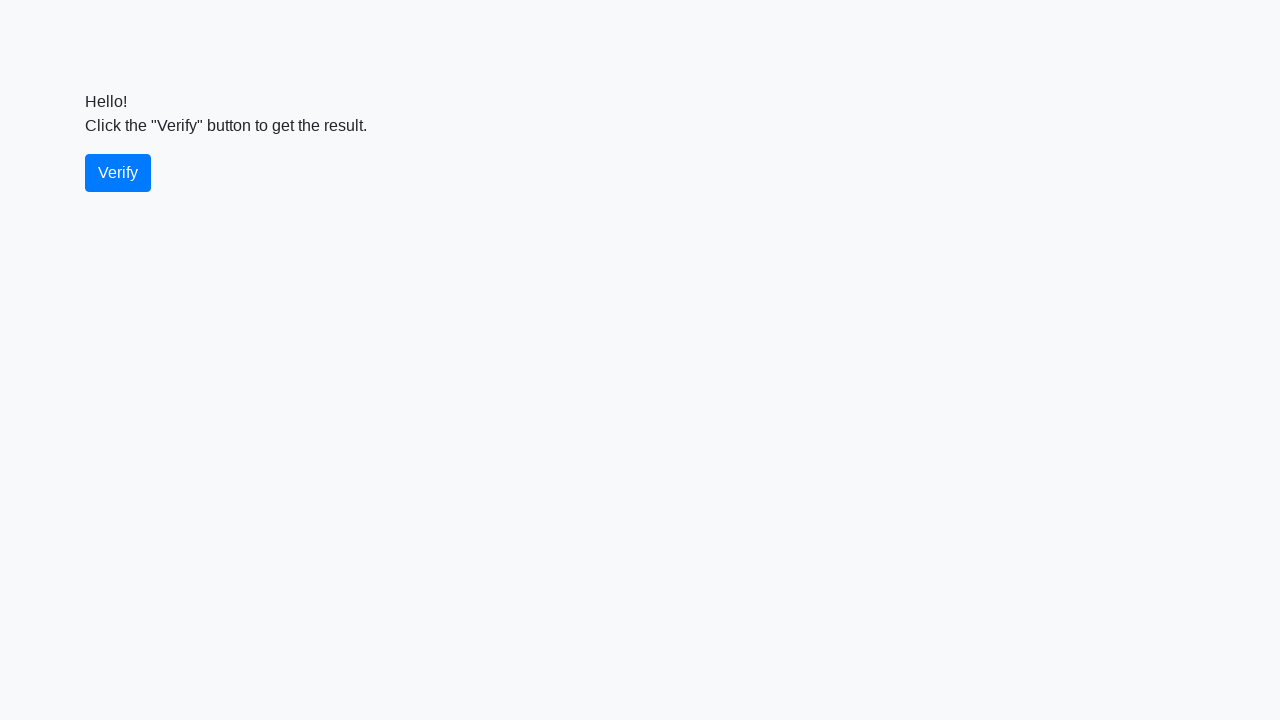

Clicked the primary button at (118, 173) on xpath=//button[contains(@class, 'btn-primary')]
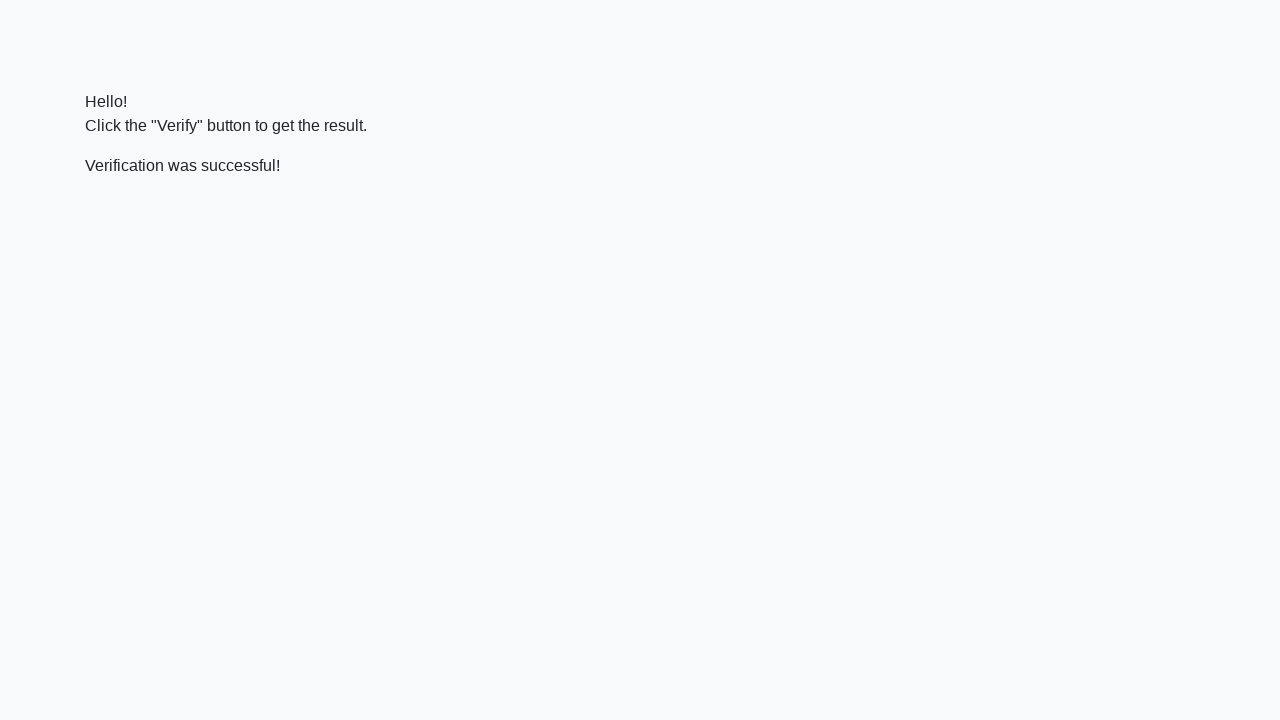

Success message element appeared
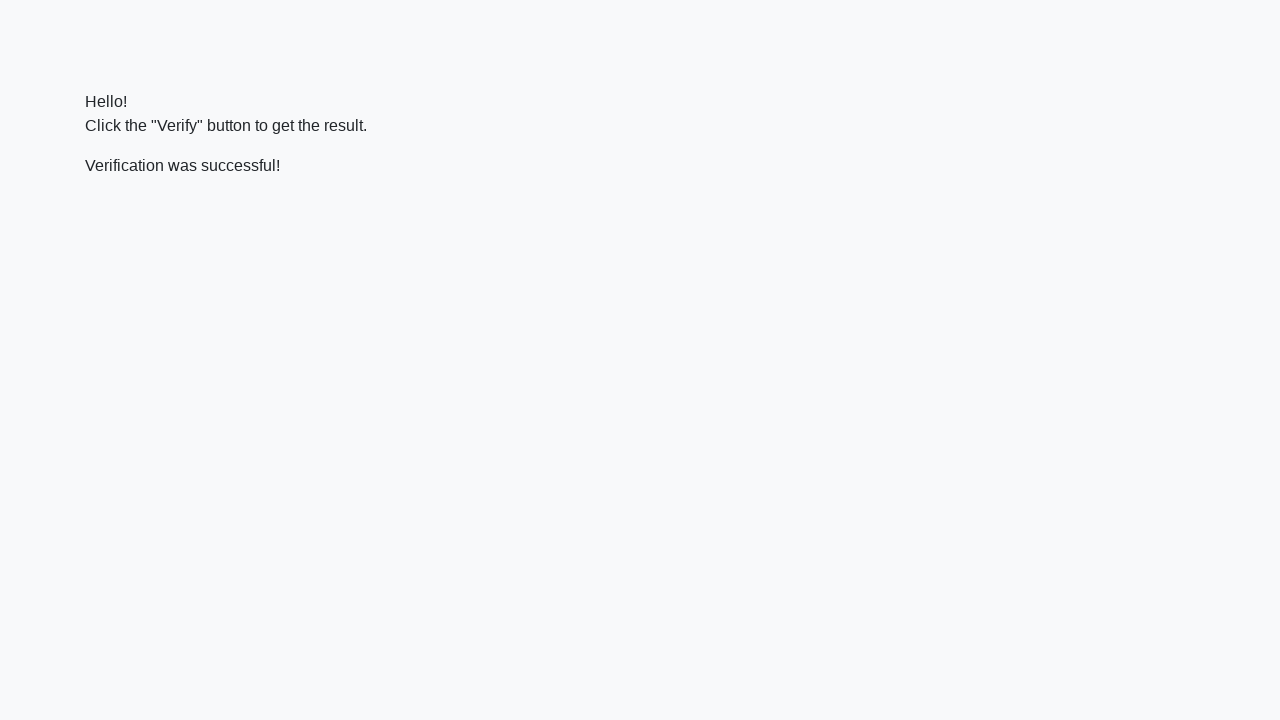

Verified success message contains 'successful'
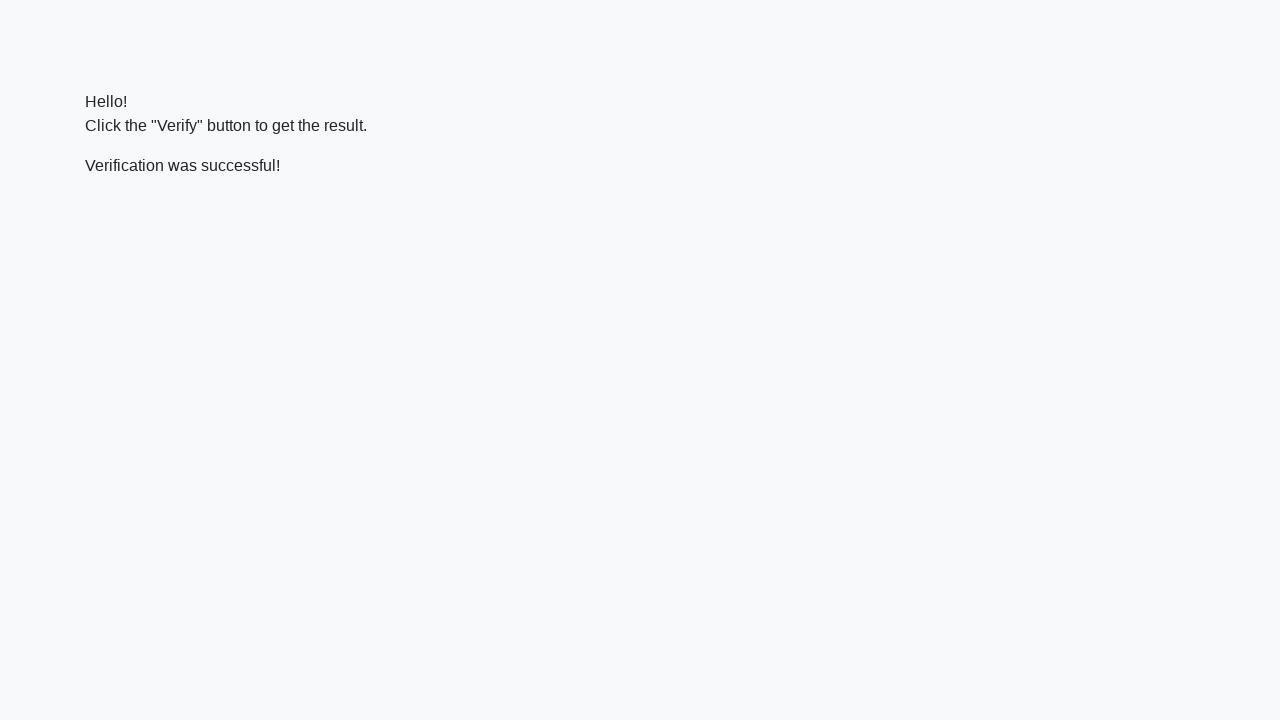

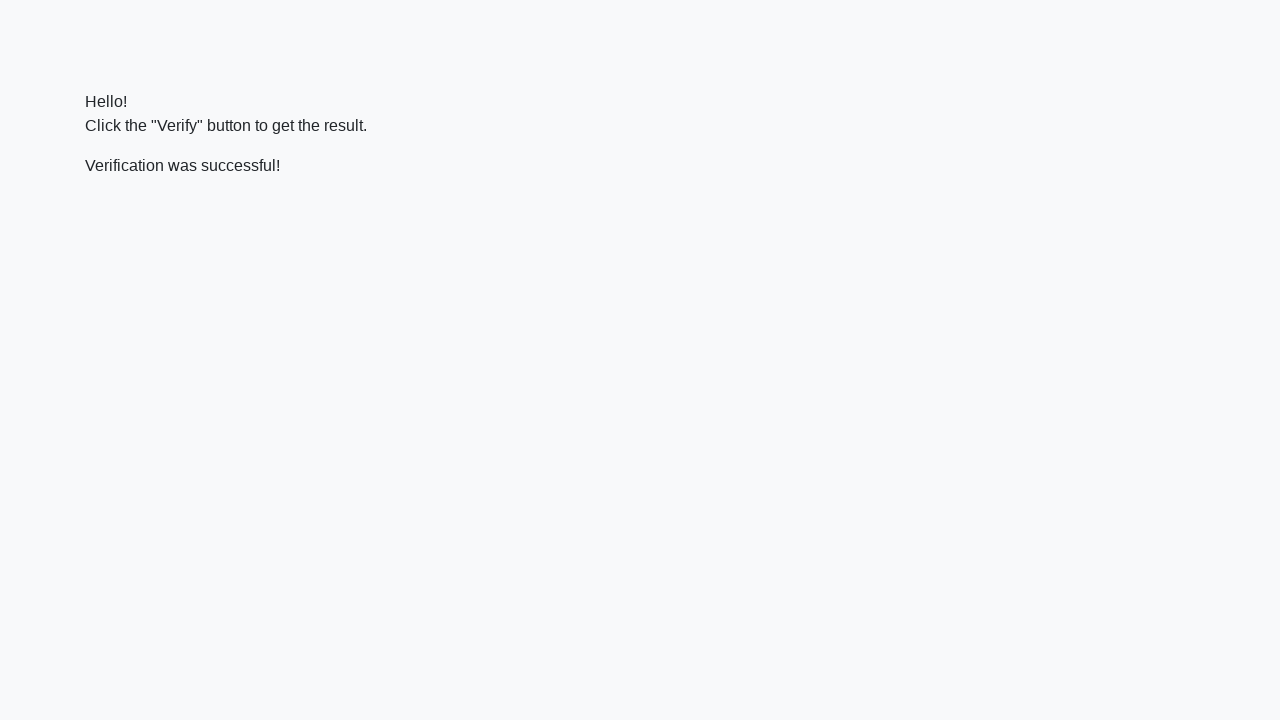